Tests file download functionality by navigating to a download page and clicking the first download link to trigger an automatic file download.

Starting URL: https://the-internet.herokuapp.com/download

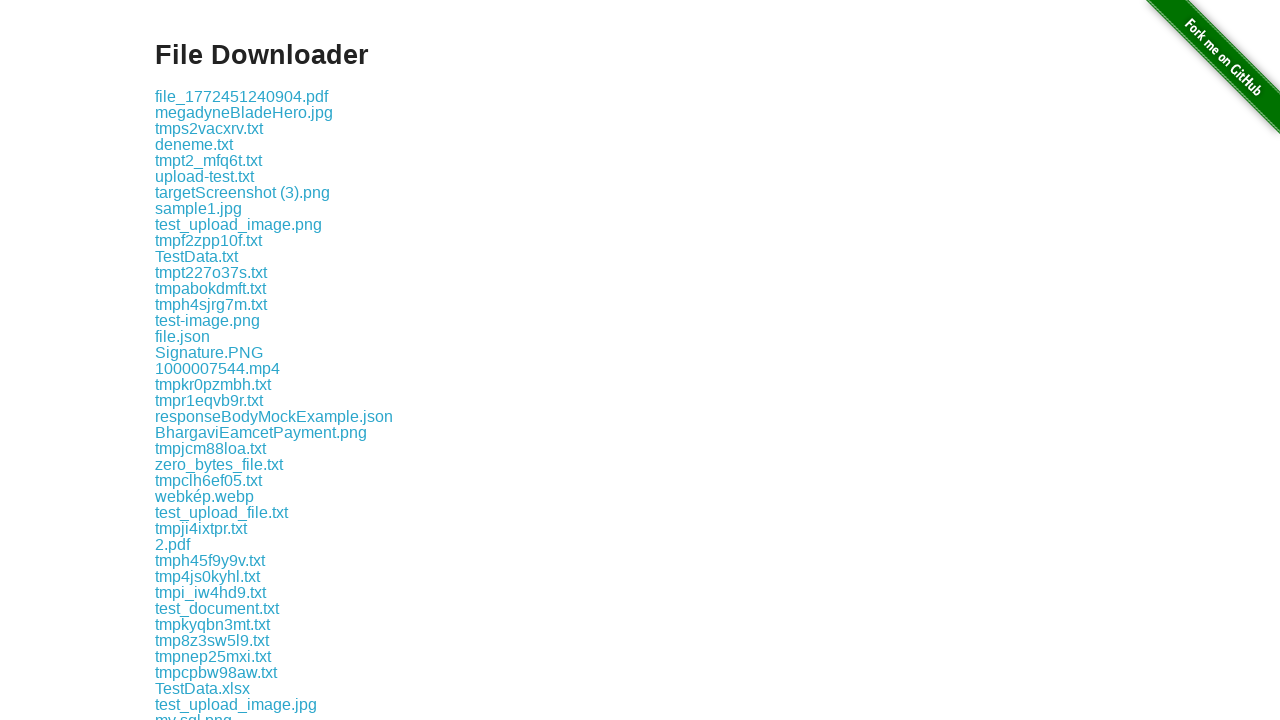

Clicked the first download link at (242, 96) on .example a
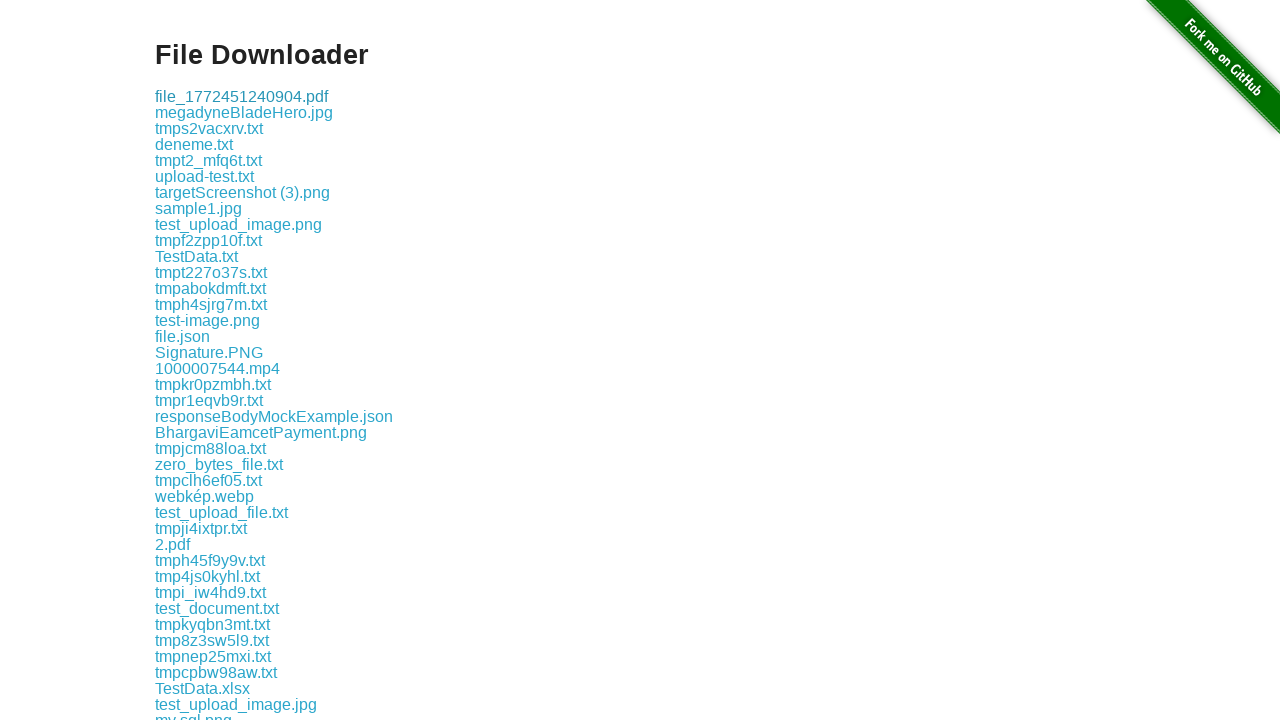

Waited 2 seconds for download to initiate
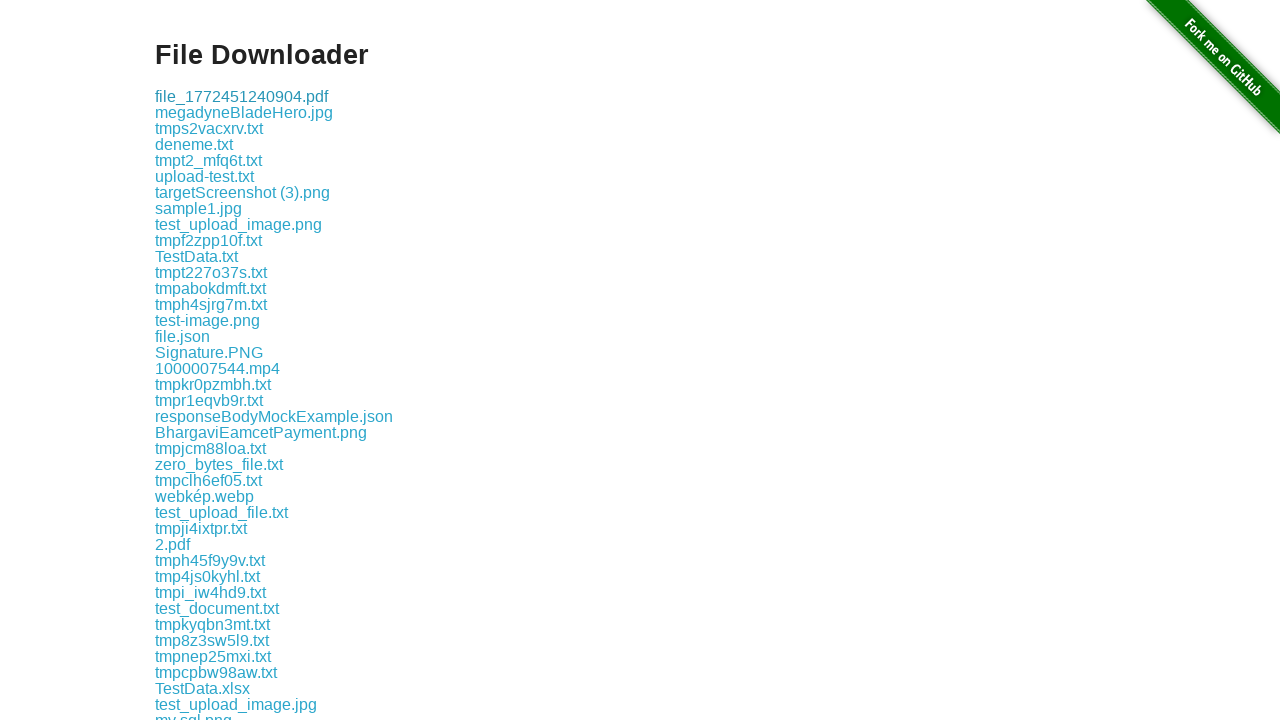

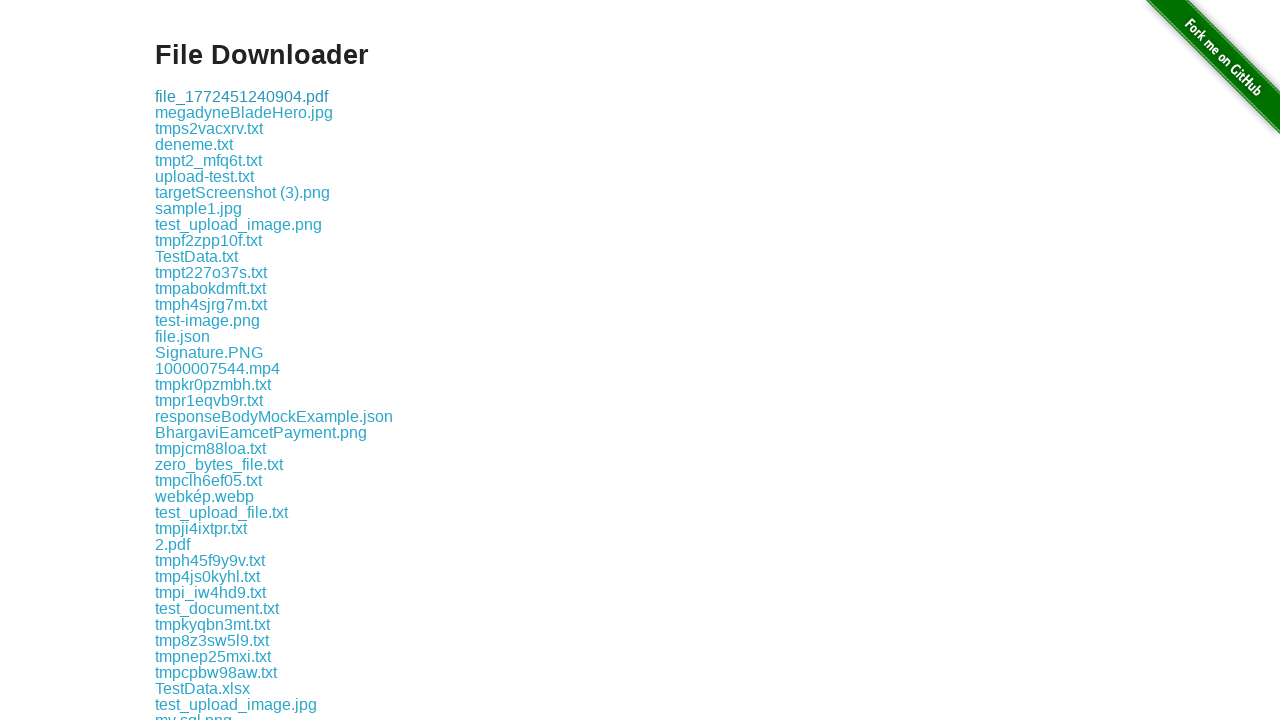